Tests clicking a button with dynamic ID and verifying that a text element appears after the click

Starting URL: https://thefreerangetester.github.io/sandbox-automation-testing/

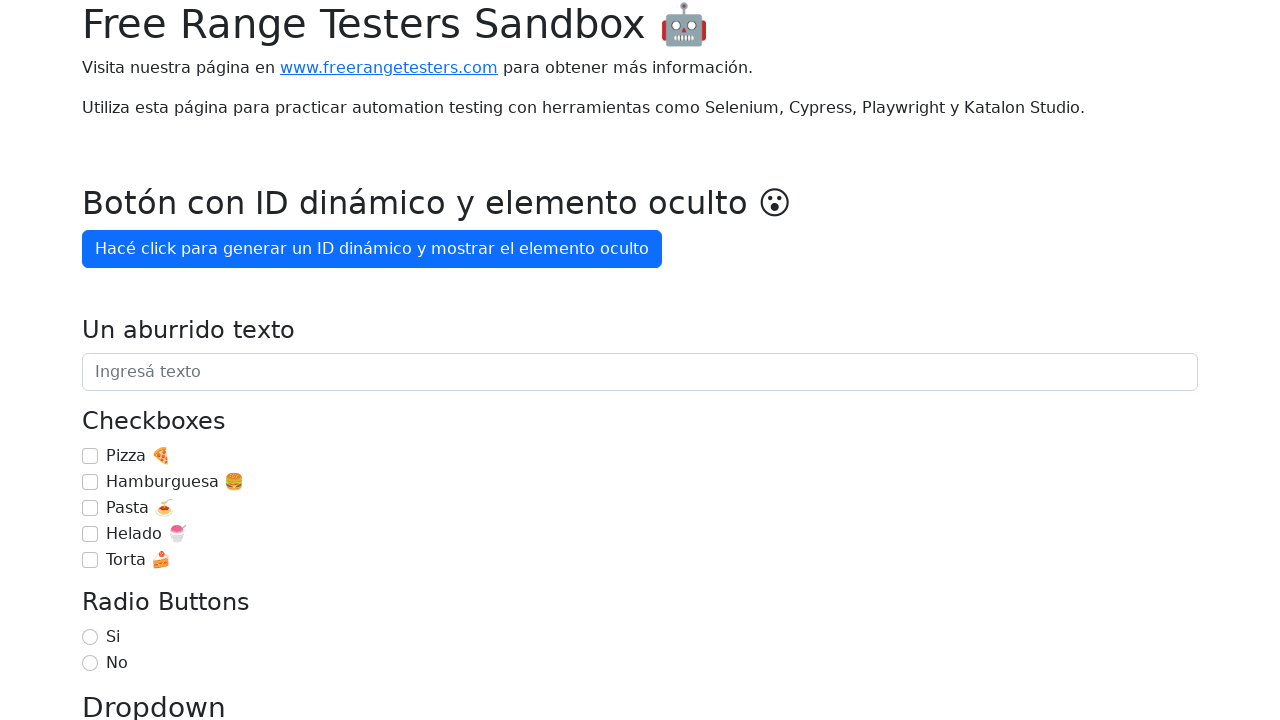

Clicked button 'Hacé click para generar un ID' with dynamic ID at (372, 249) on internal:role=button[name="Hacé click para generar un ID"i]
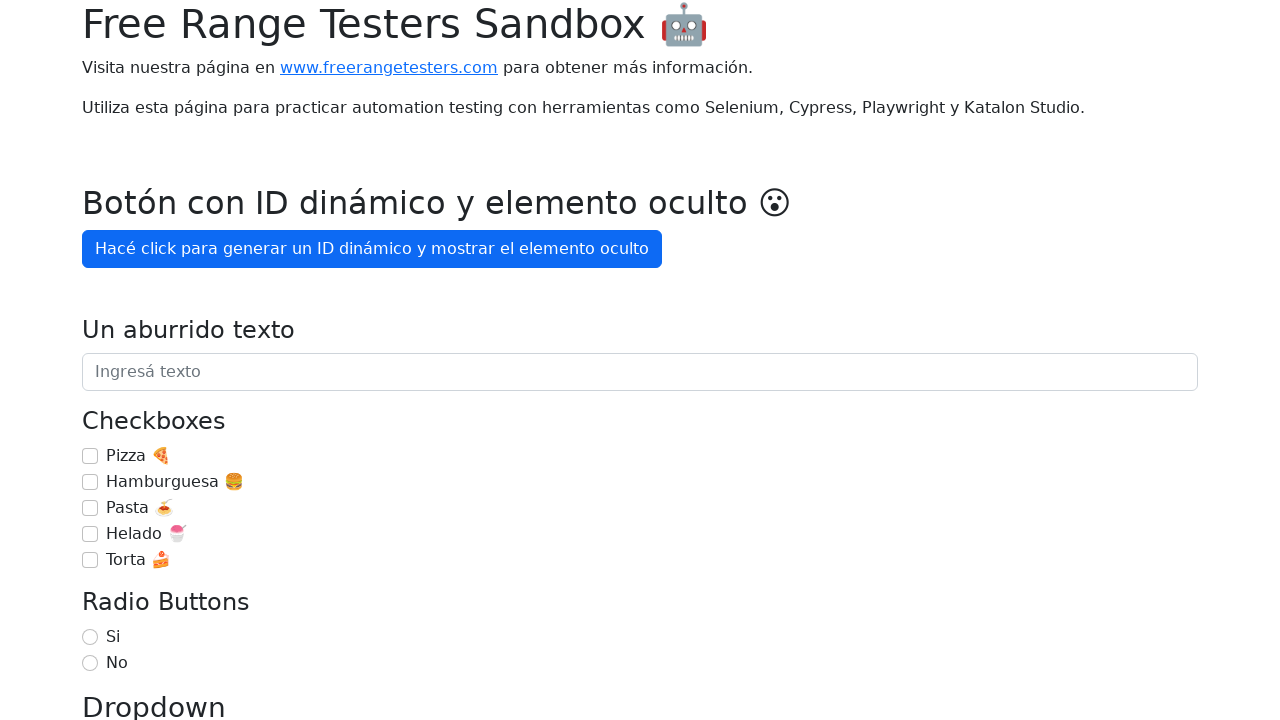

Text element 'OMG, aparezco después de 3' appeared after button click
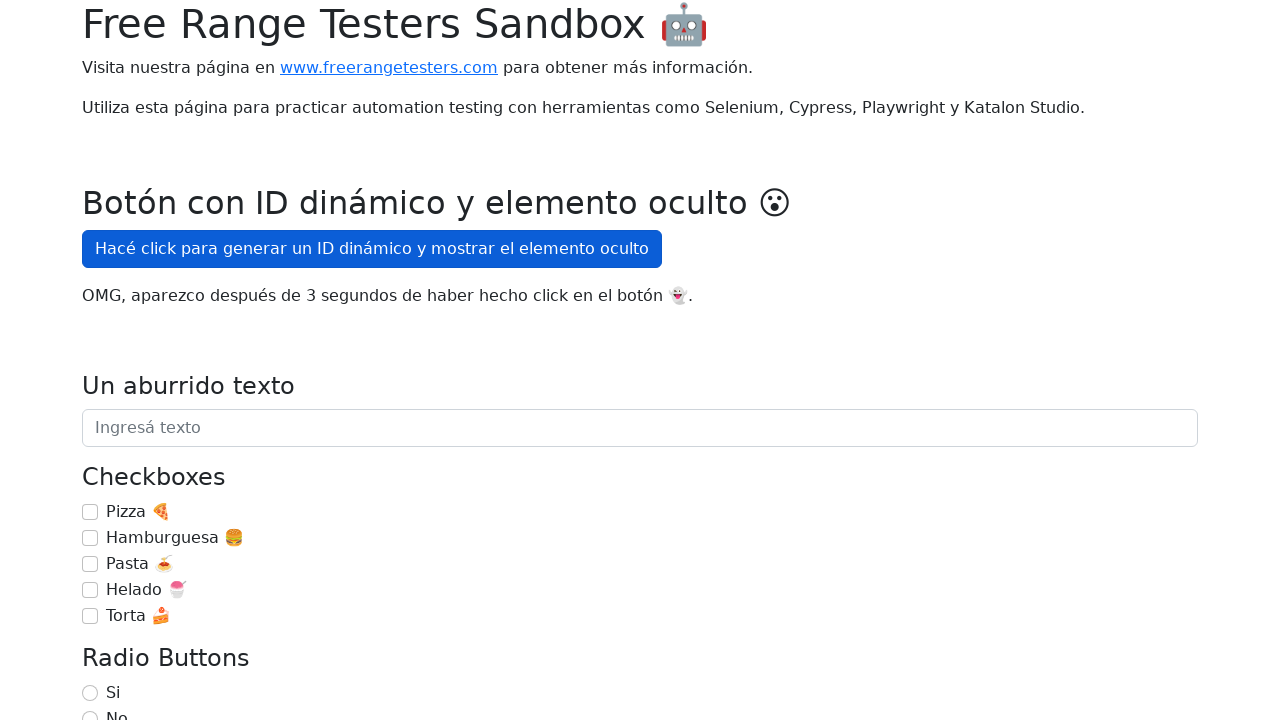

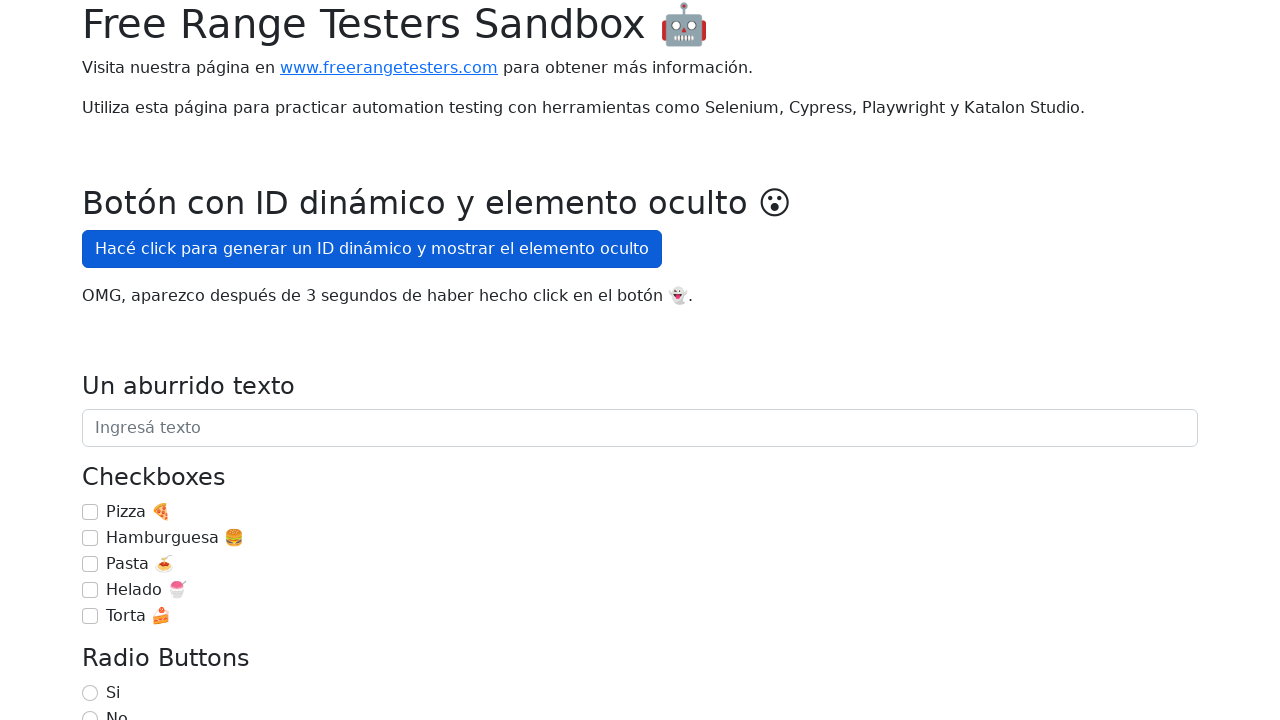